Tests adding jQuery Growl notifications to a page by injecting jQuery, jQuery Growl library, and its styles, then displaying various notification messages on the page.

Starting URL: http://the-internet.herokuapp.com

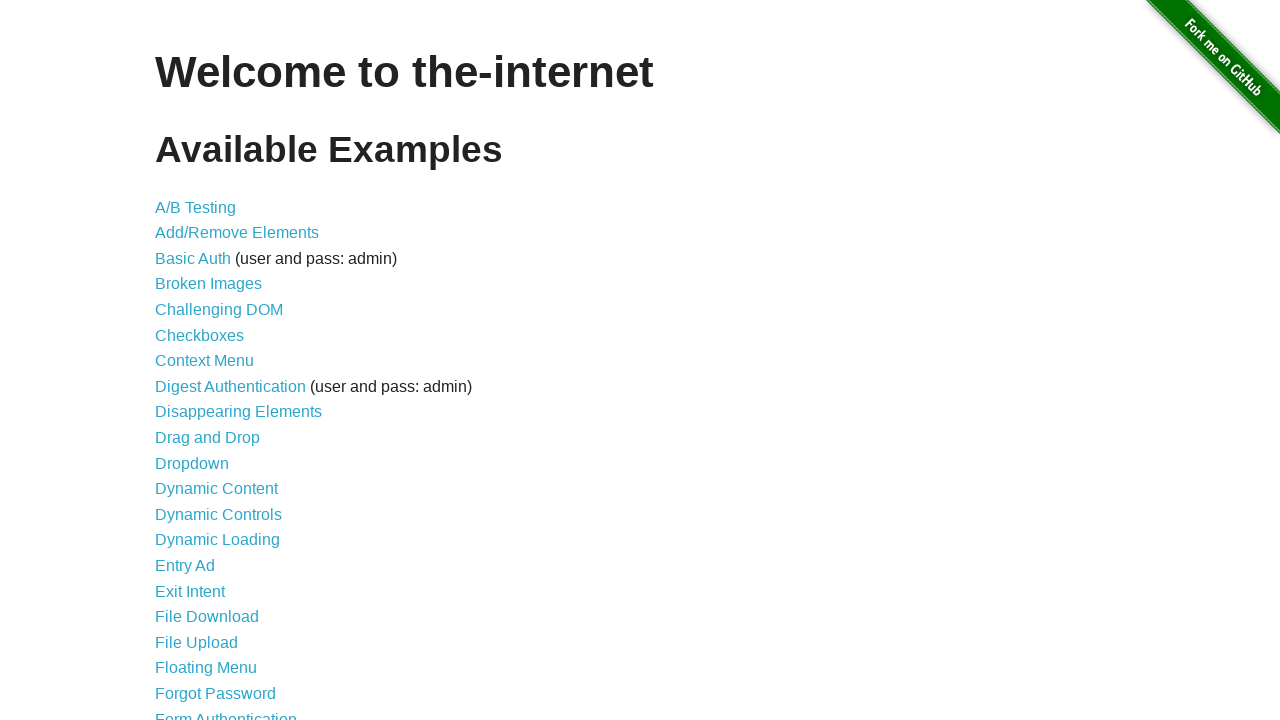

Injected jQuery library into page
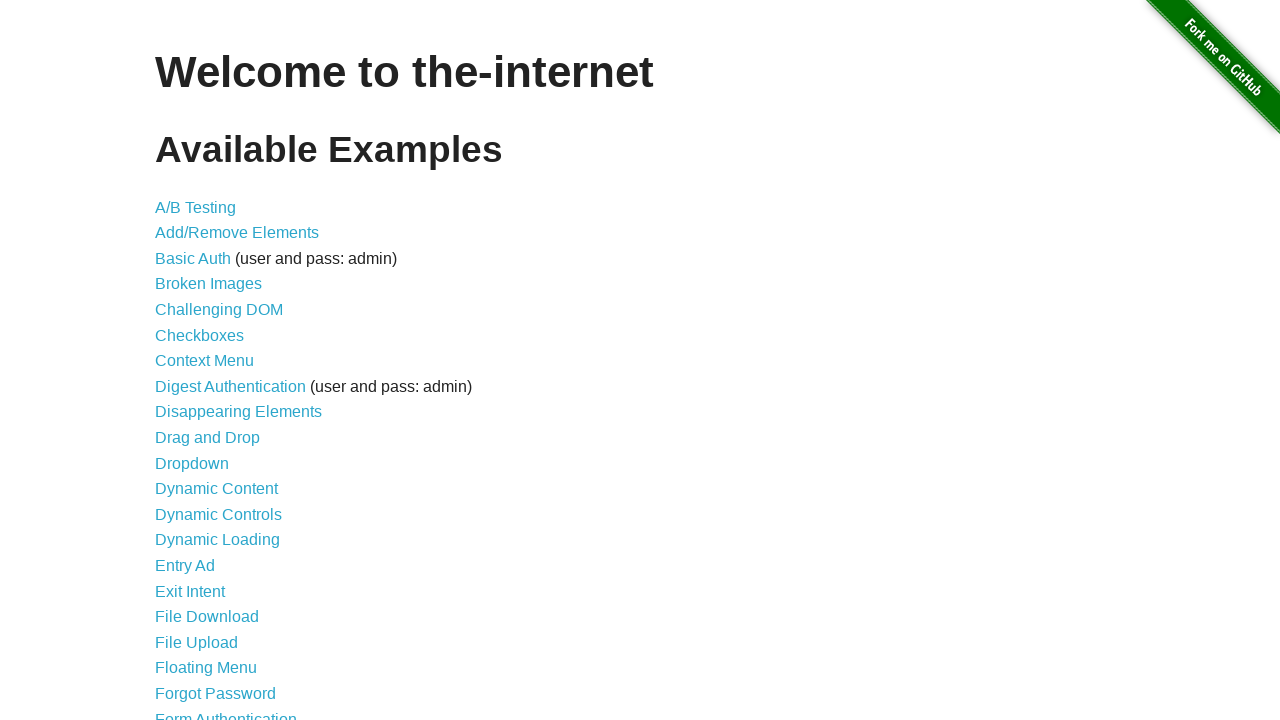

jQuery library loaded successfully
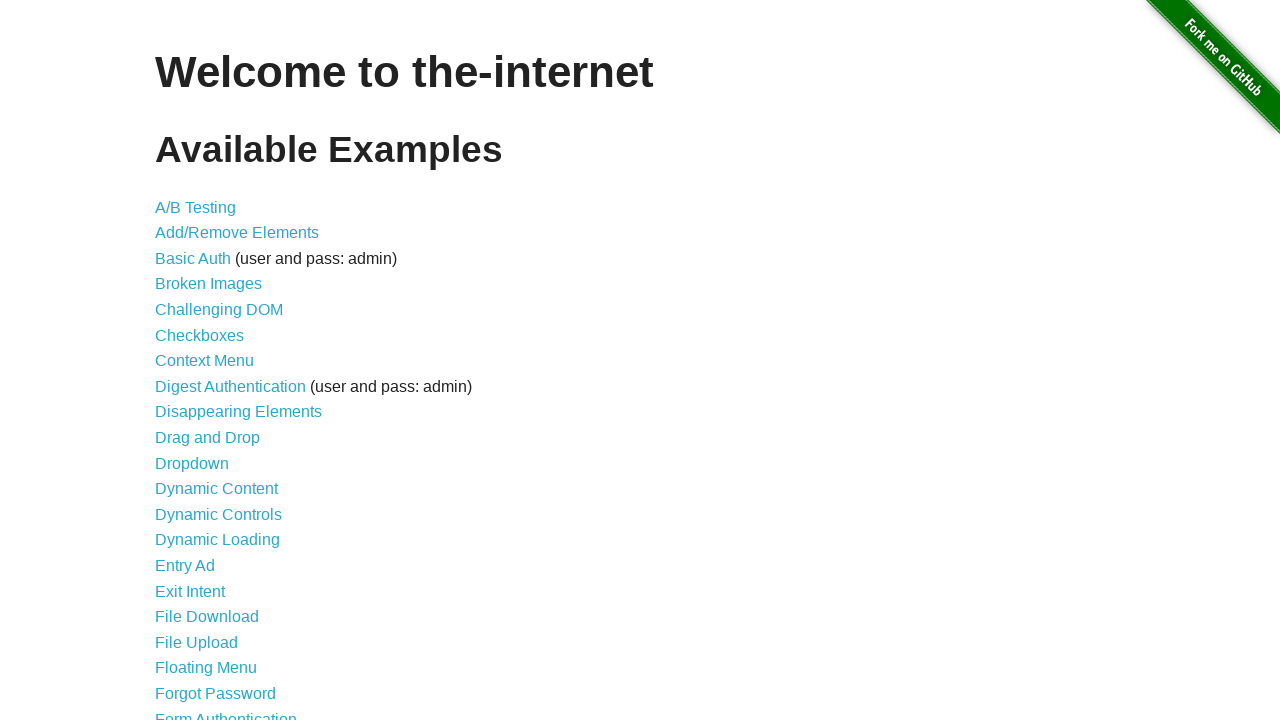

Injected jQuery Growl library script
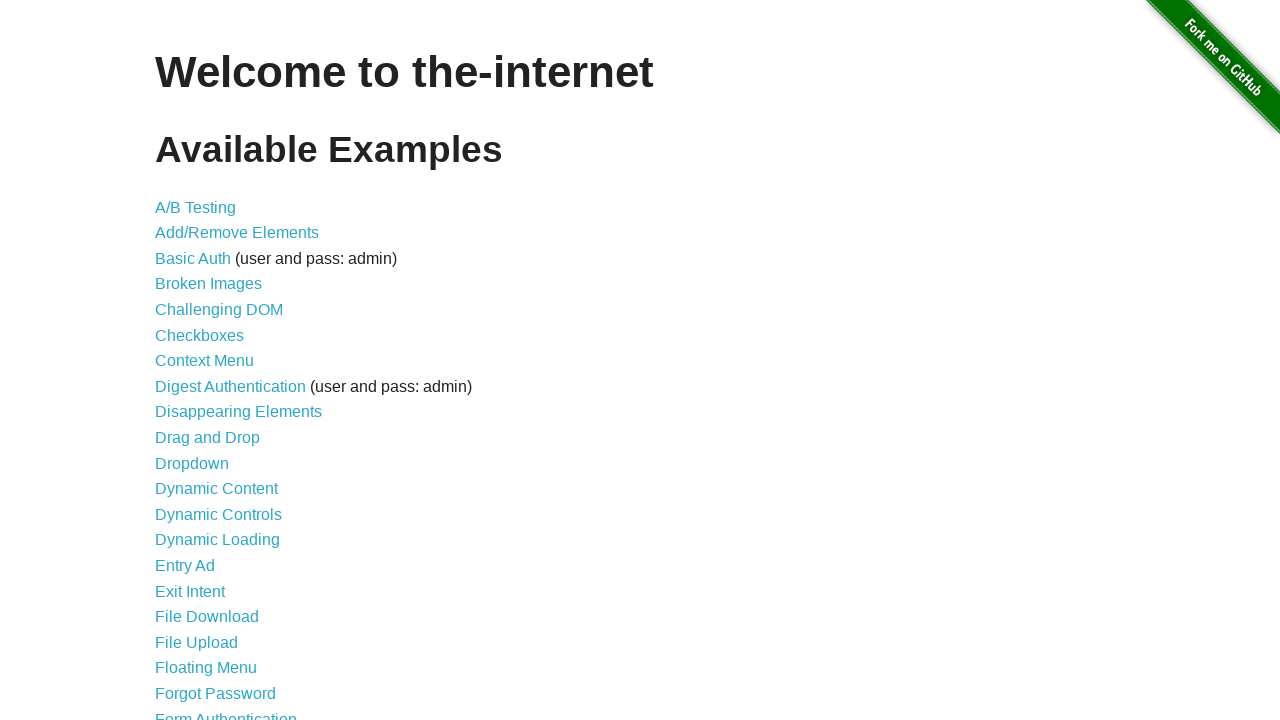

Injected jQuery Growl CSS styles
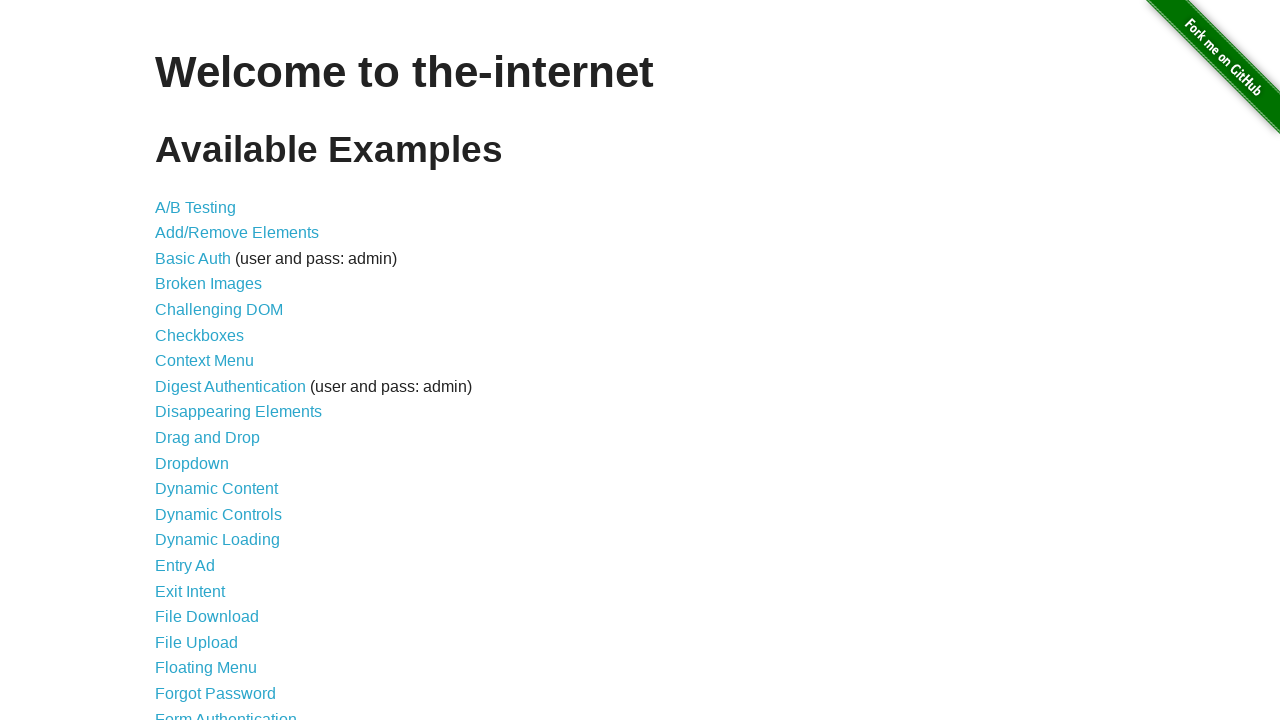

jQuery Growl function is available
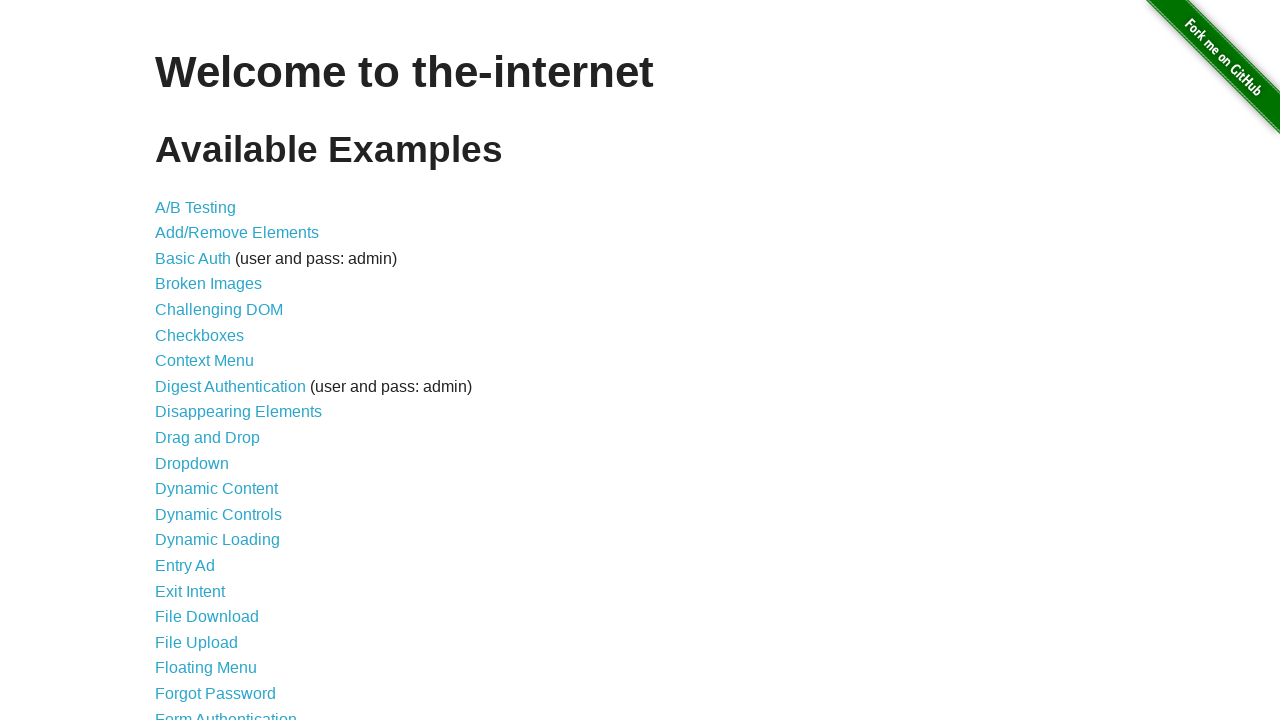

Displayed plain GET notification
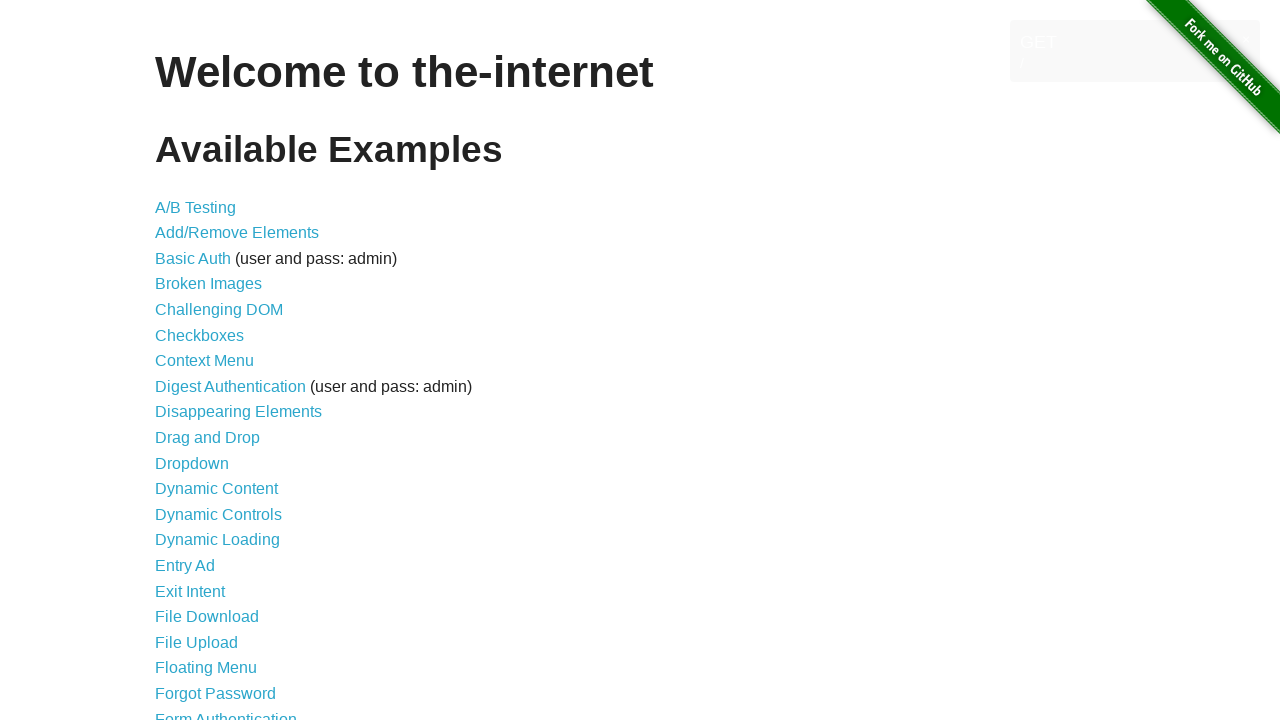

Displayed error notification
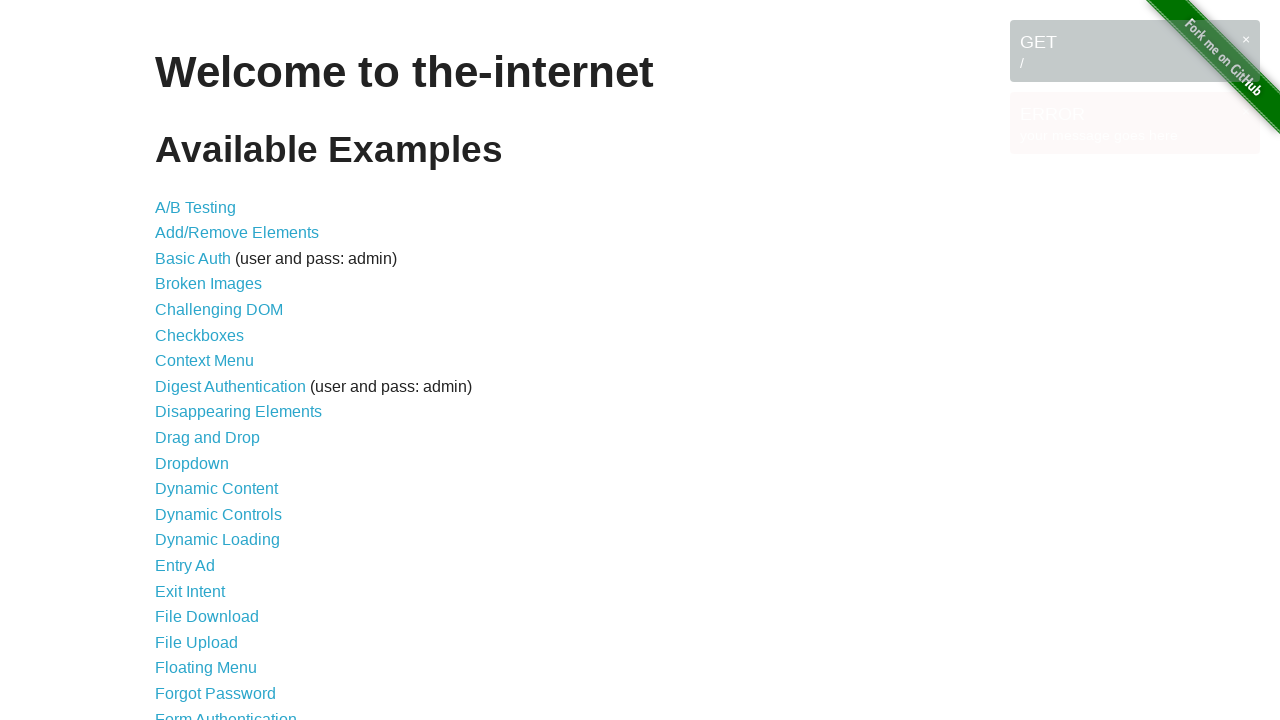

Displayed notice notification
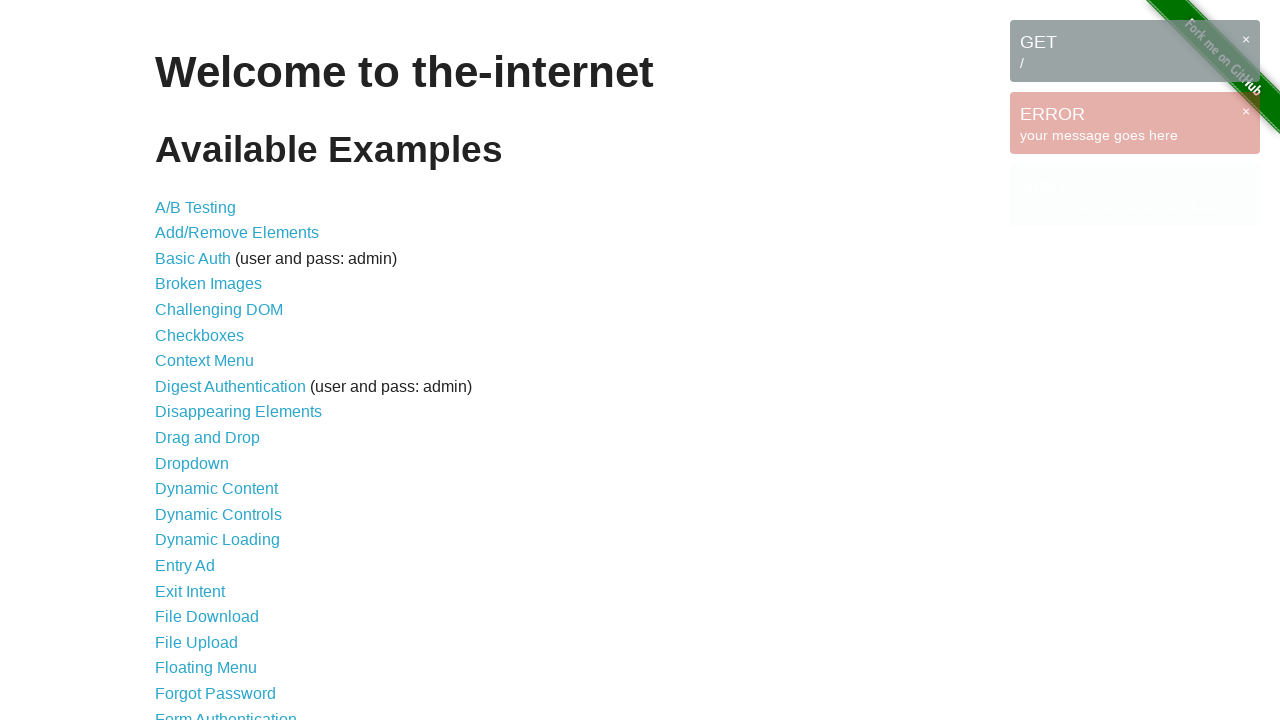

Displayed warning notification
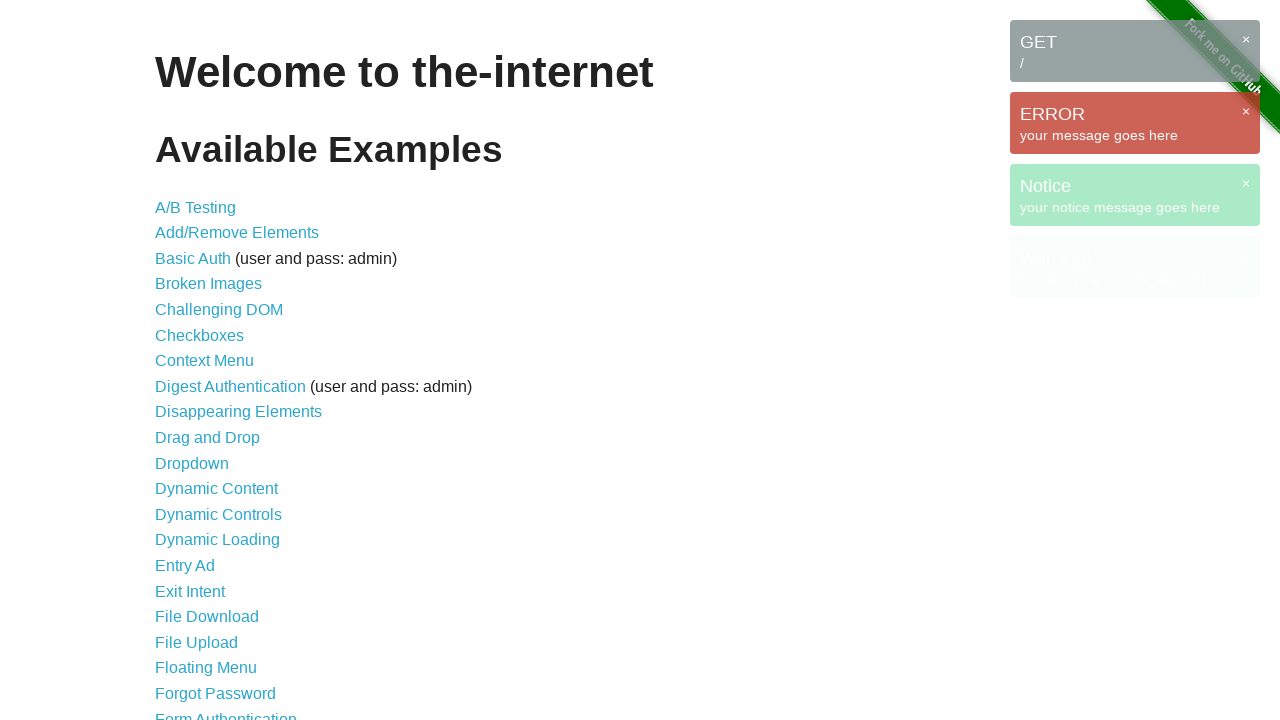

Growl notifications are visible on page
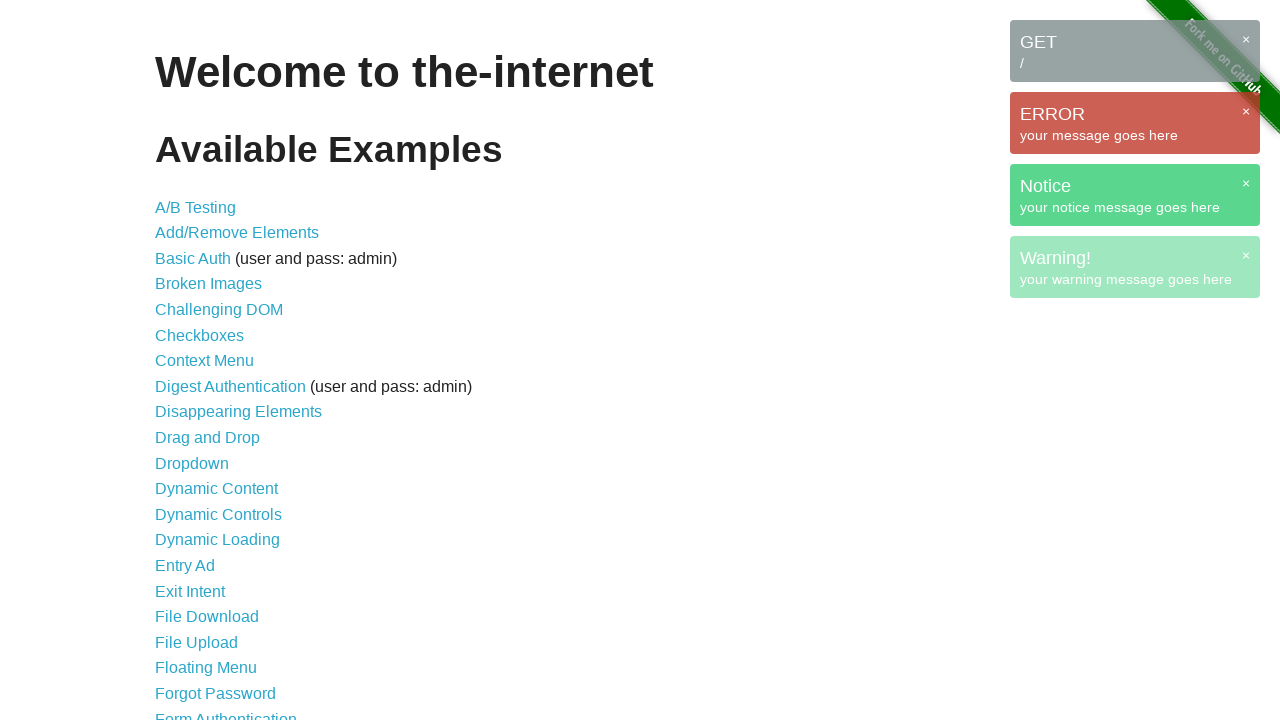

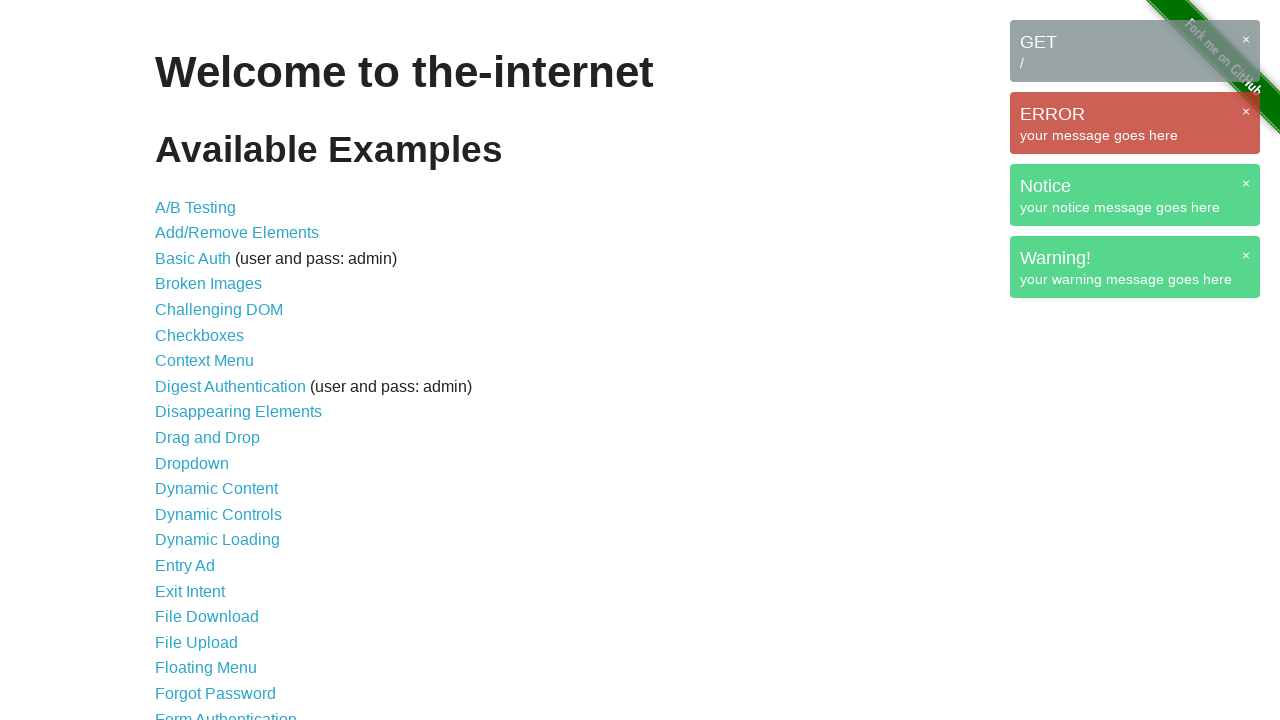